Tests the filter links highlighting when switching between All, Active, and Completed views

Starting URL: https://demo.playwright.dev/todomvc

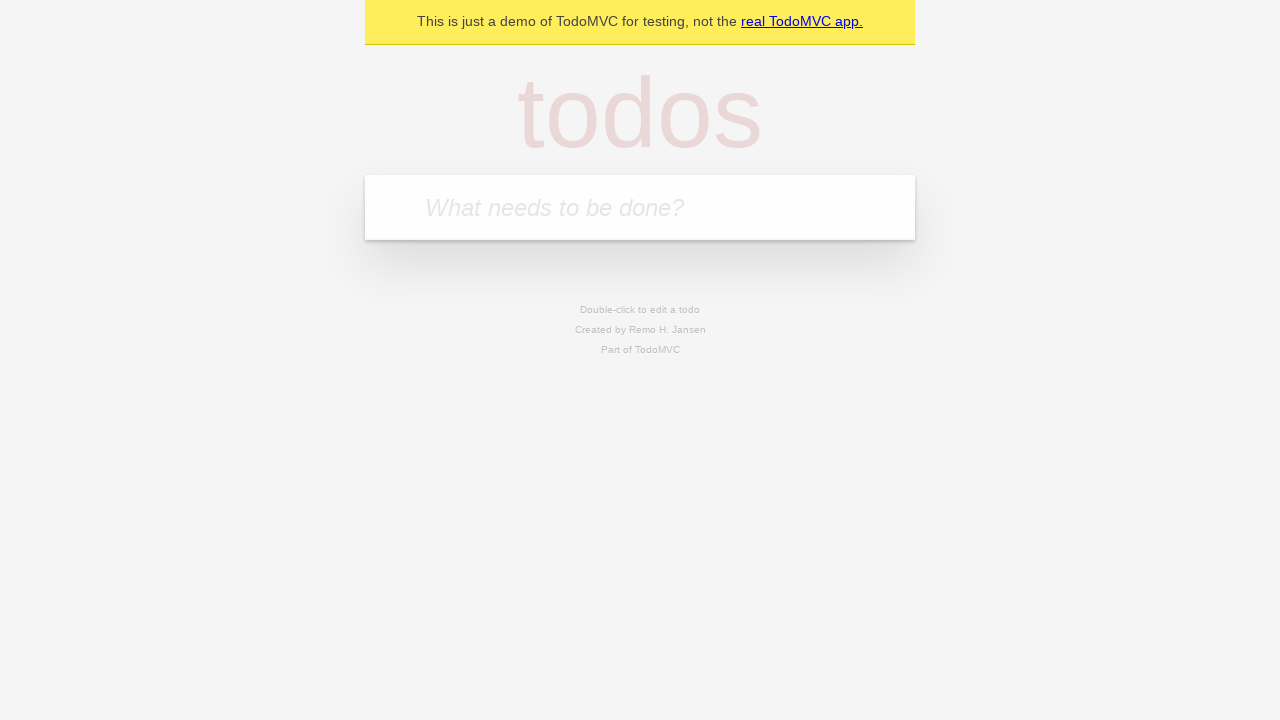

Filled todo input with 'buy some cheese' on internal:attr=[placeholder="What needs to be done?"i]
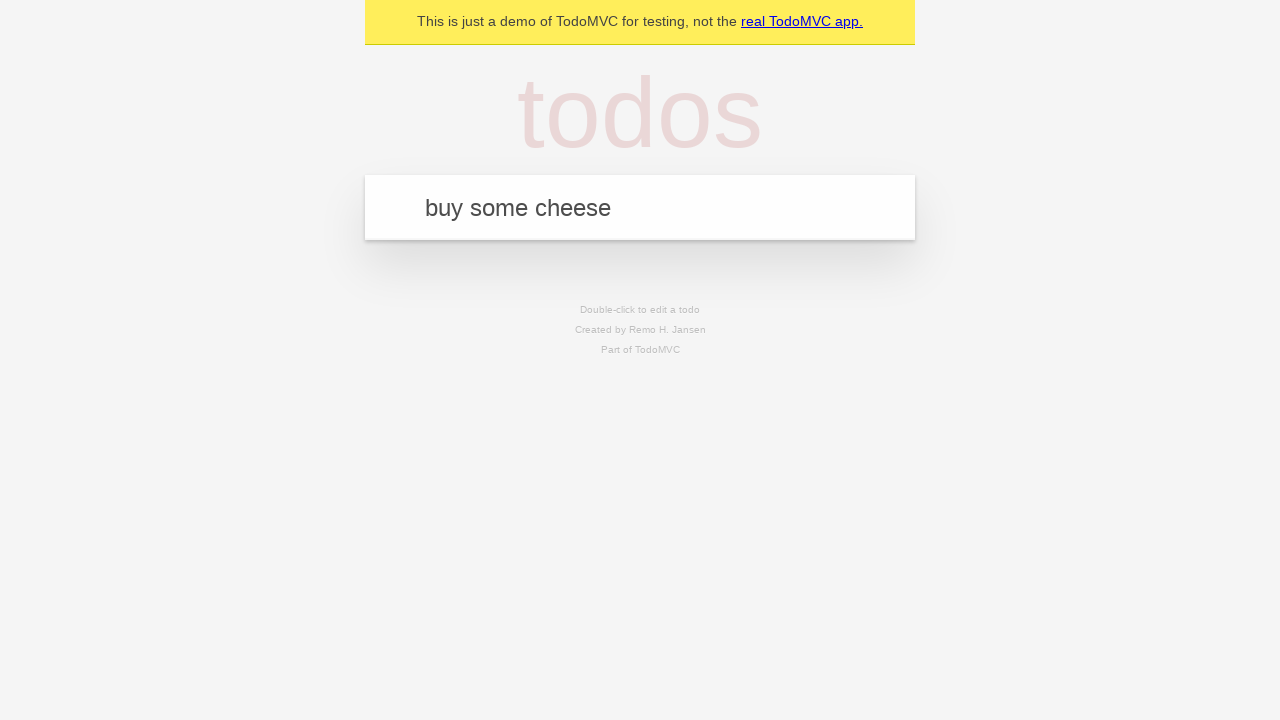

Pressed Enter to create todo 'buy some cheese' on internal:attr=[placeholder="What needs to be done?"i]
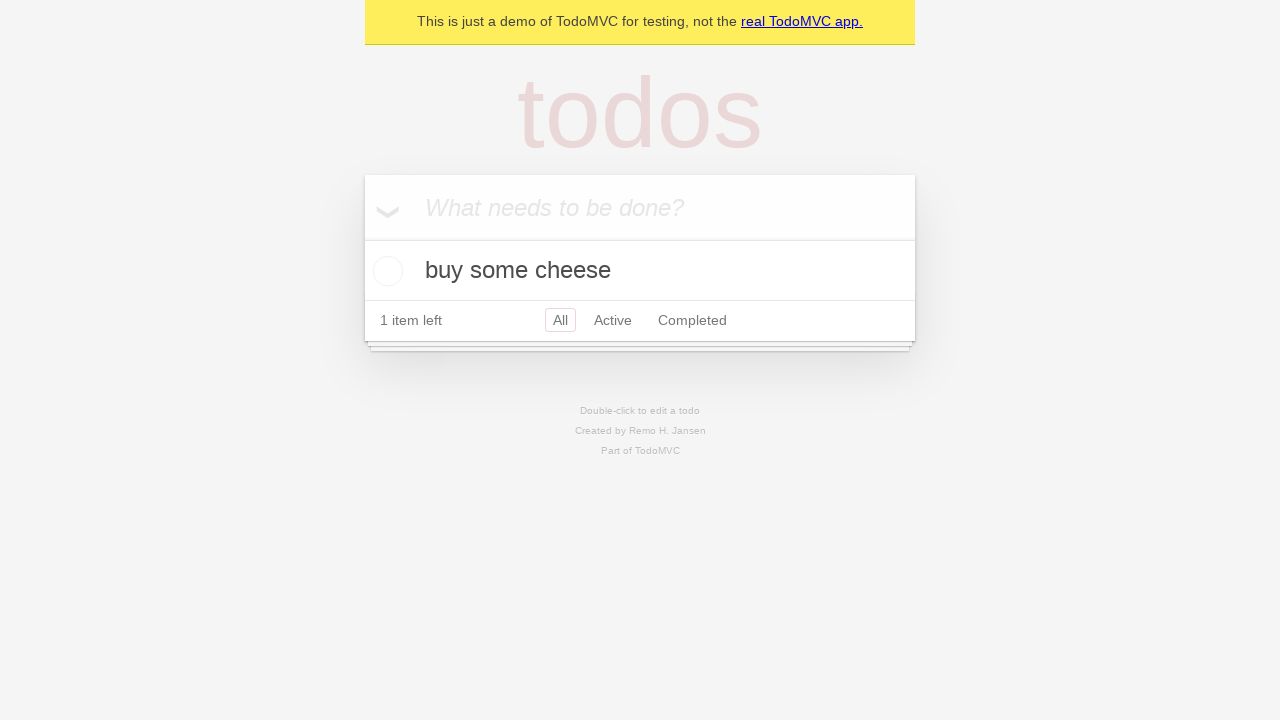

Filled todo input with 'feed the cat' on internal:attr=[placeholder="What needs to be done?"i]
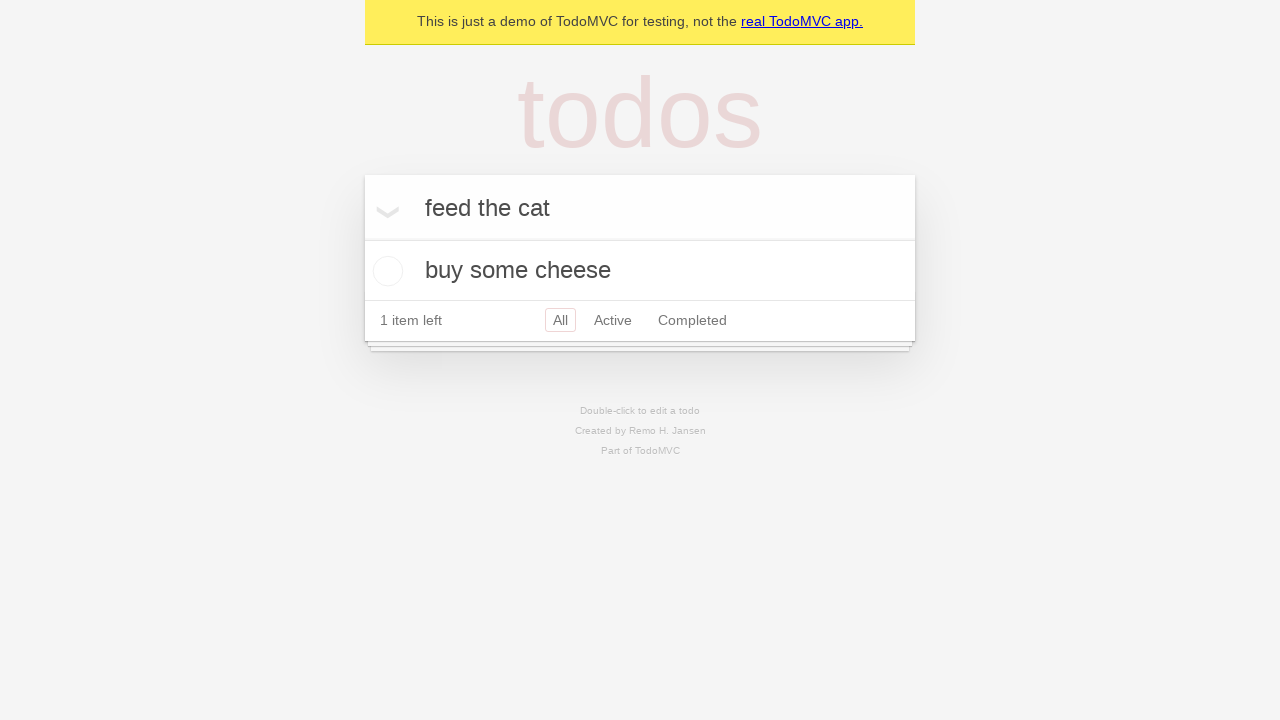

Pressed Enter to create todo 'feed the cat' on internal:attr=[placeholder="What needs to be done?"i]
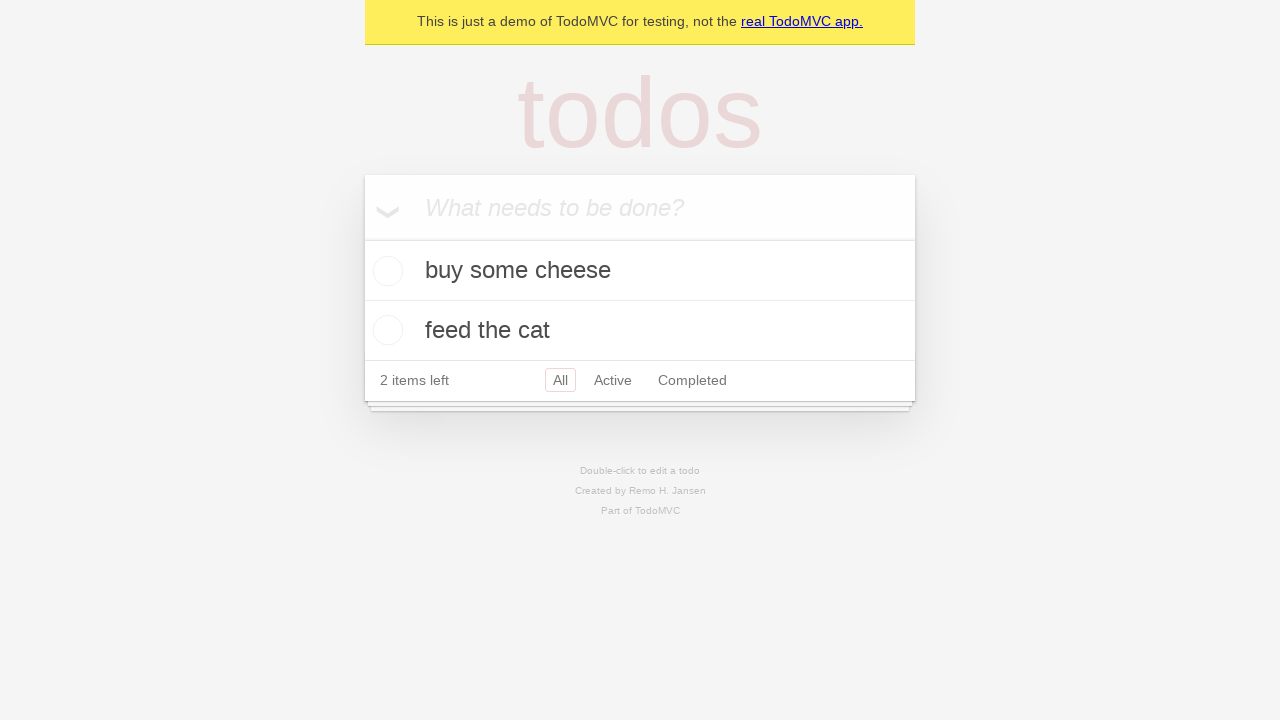

Filled todo input with 'book a doctors appointment' on internal:attr=[placeholder="What needs to be done?"i]
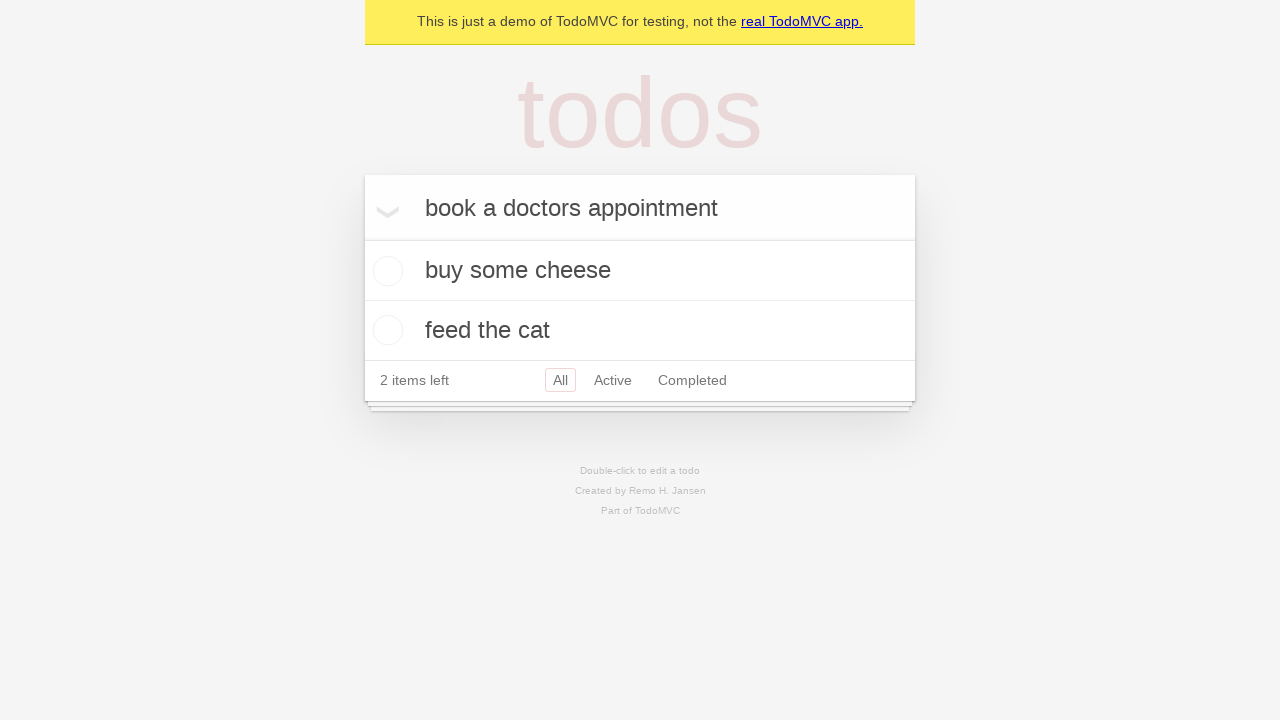

Pressed Enter to create todo 'book a doctors appointment' on internal:attr=[placeholder="What needs to be done?"i]
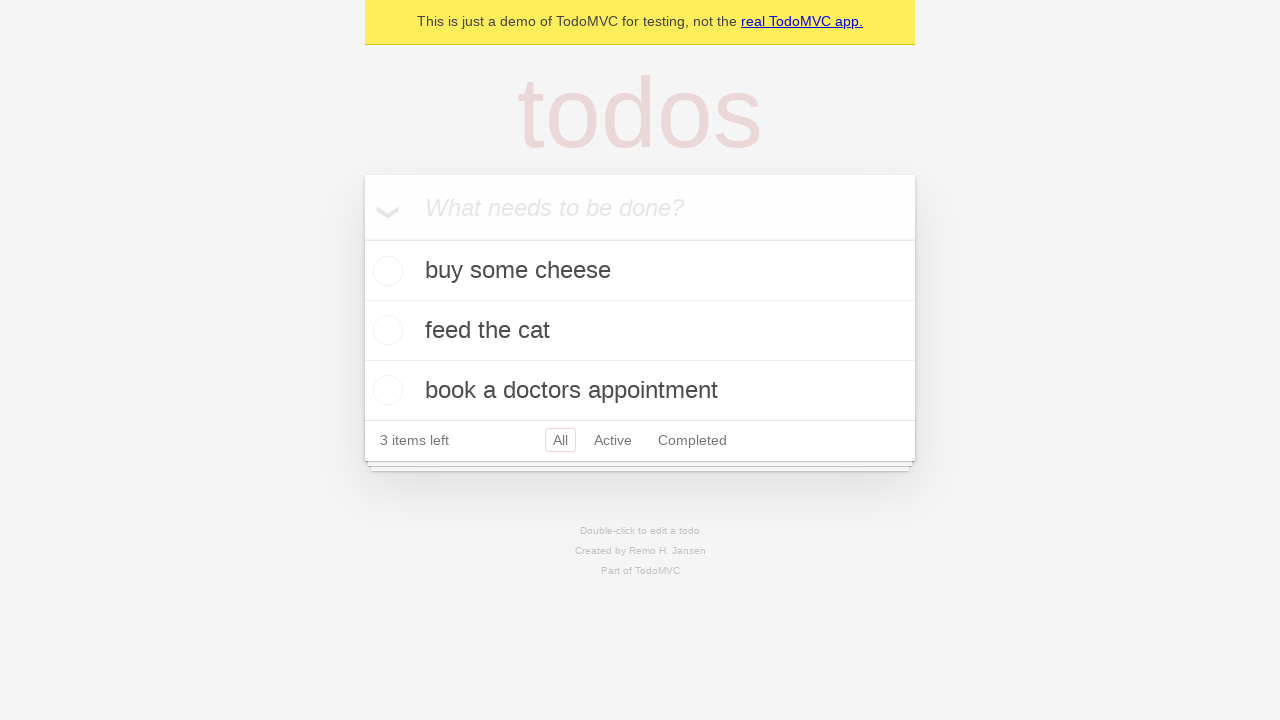

Waited for all 3 todos to be created
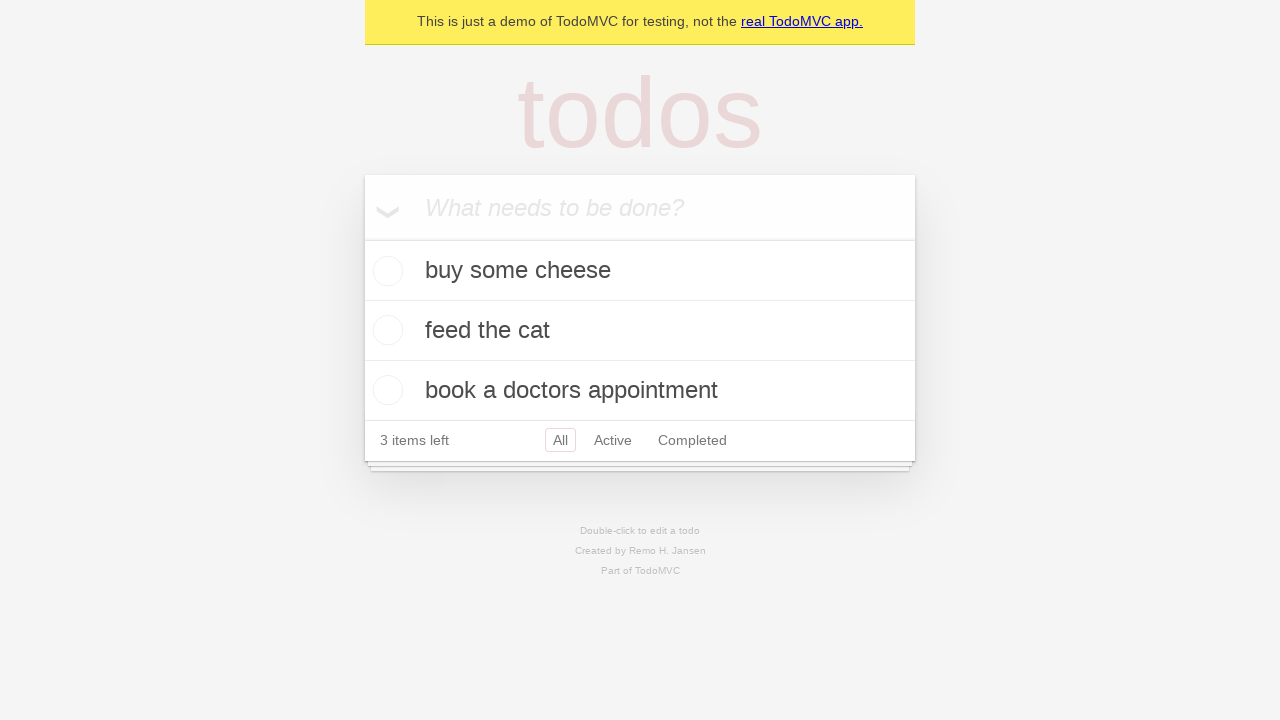

Clicked Active filter link at (613, 440) on internal:role=link[name="Active"i]
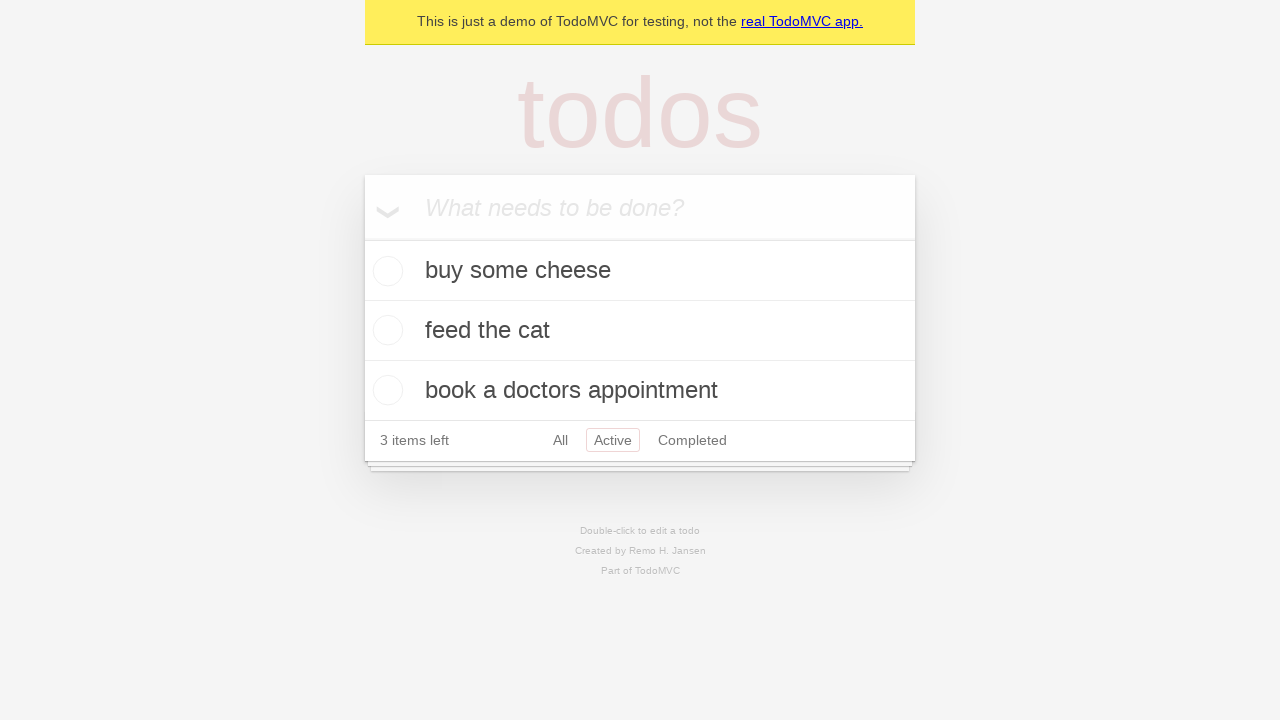

Clicked Completed filter link at (692, 440) on internal:role=link[name="Completed"i]
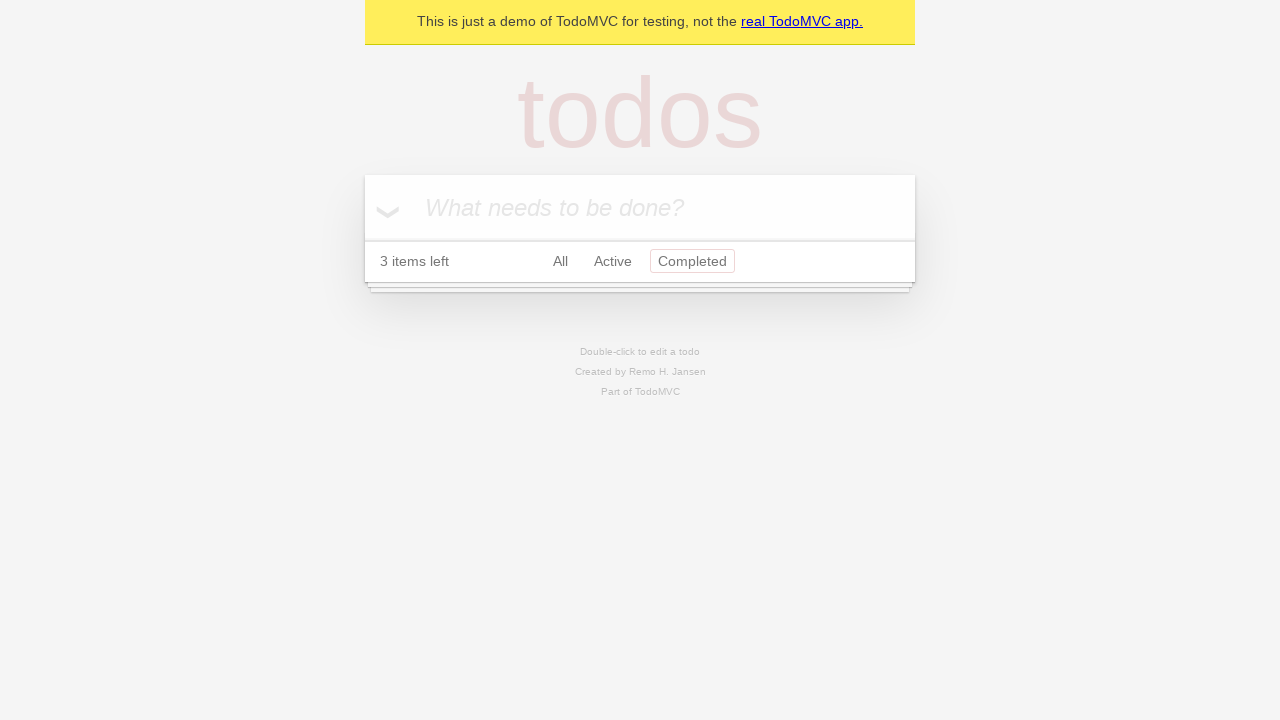

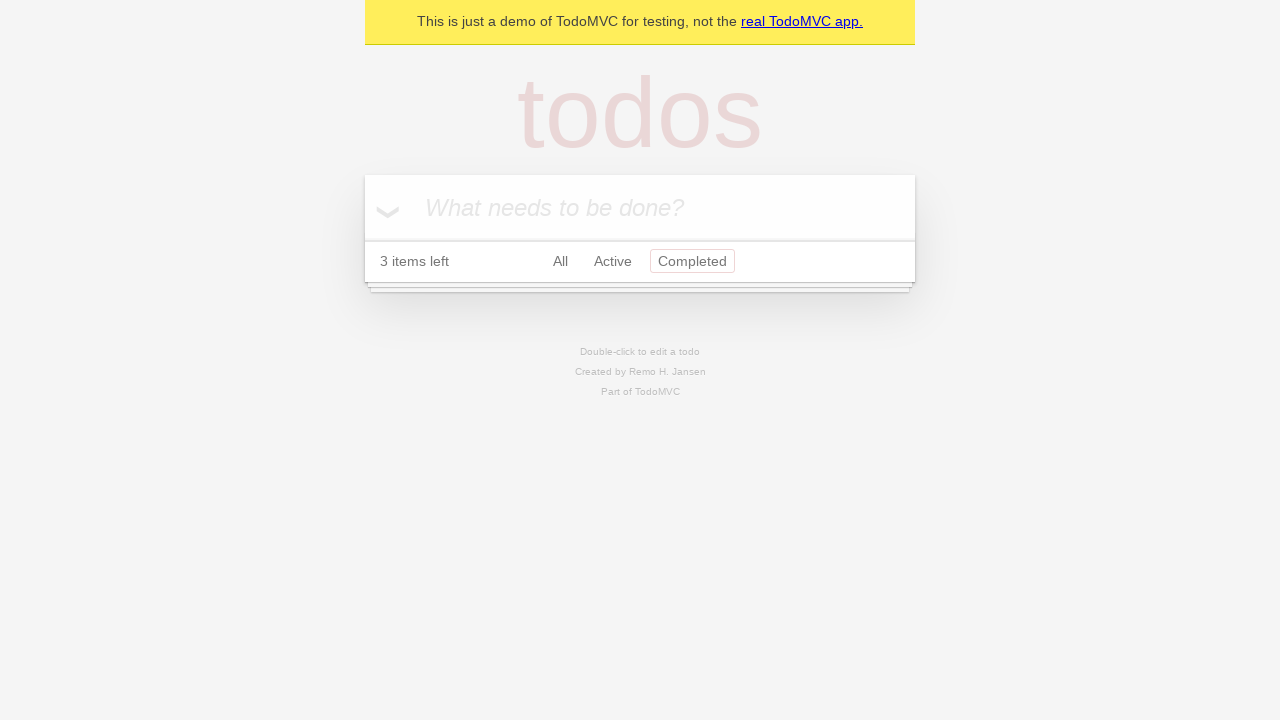